Tests that a todo item is removed if edited to an empty string

Starting URL: https://demo.playwright.dev/todomvc

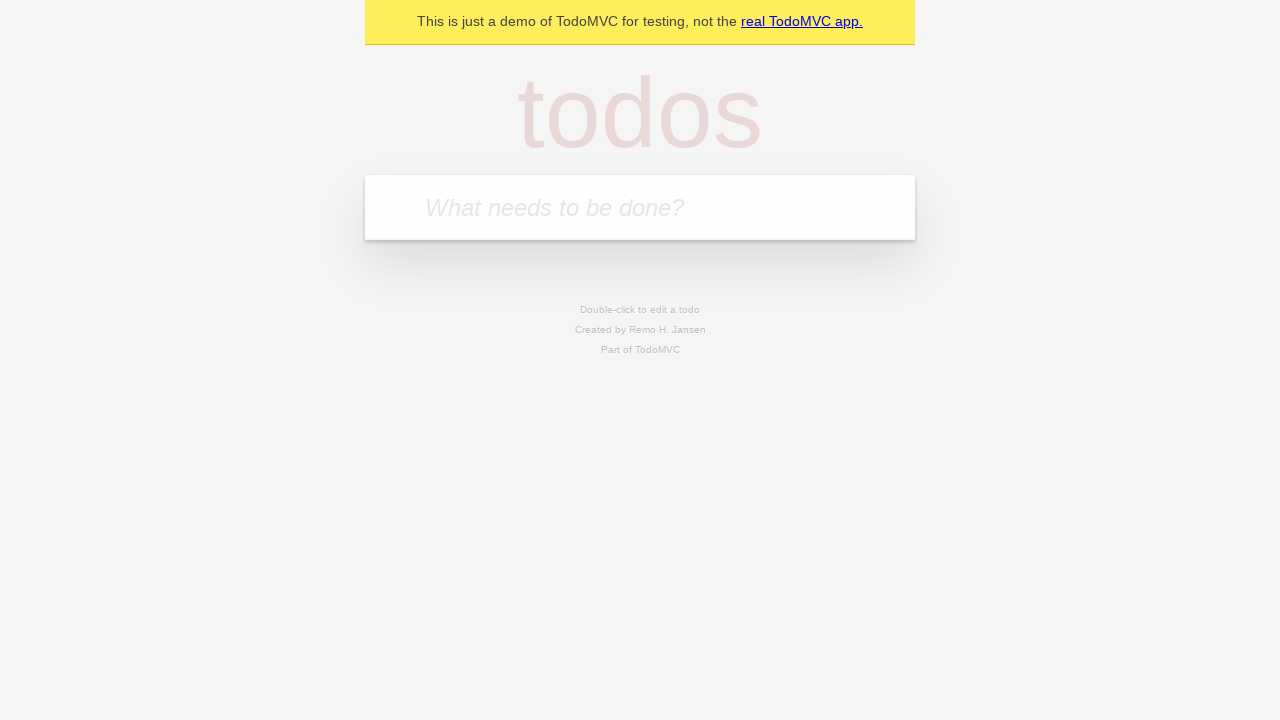

Filled new todo input with 'buy some cheese' on .new-todo
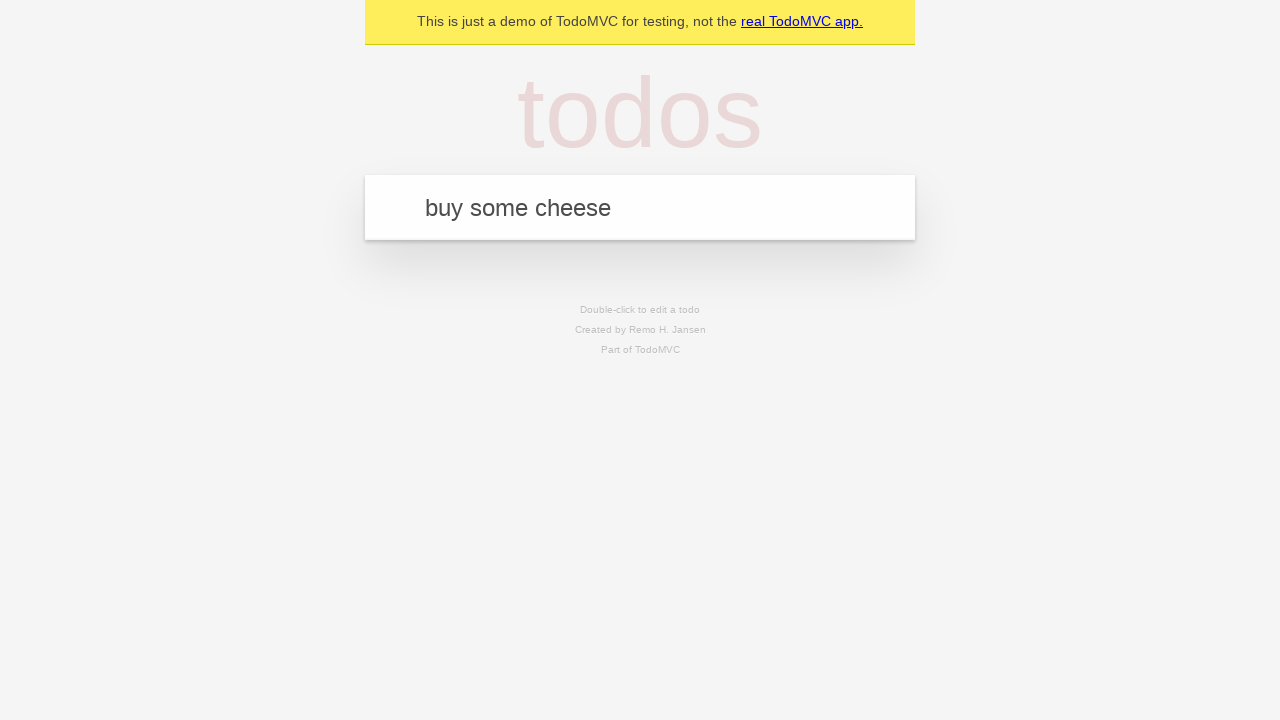

Pressed Enter to create first todo item on .new-todo
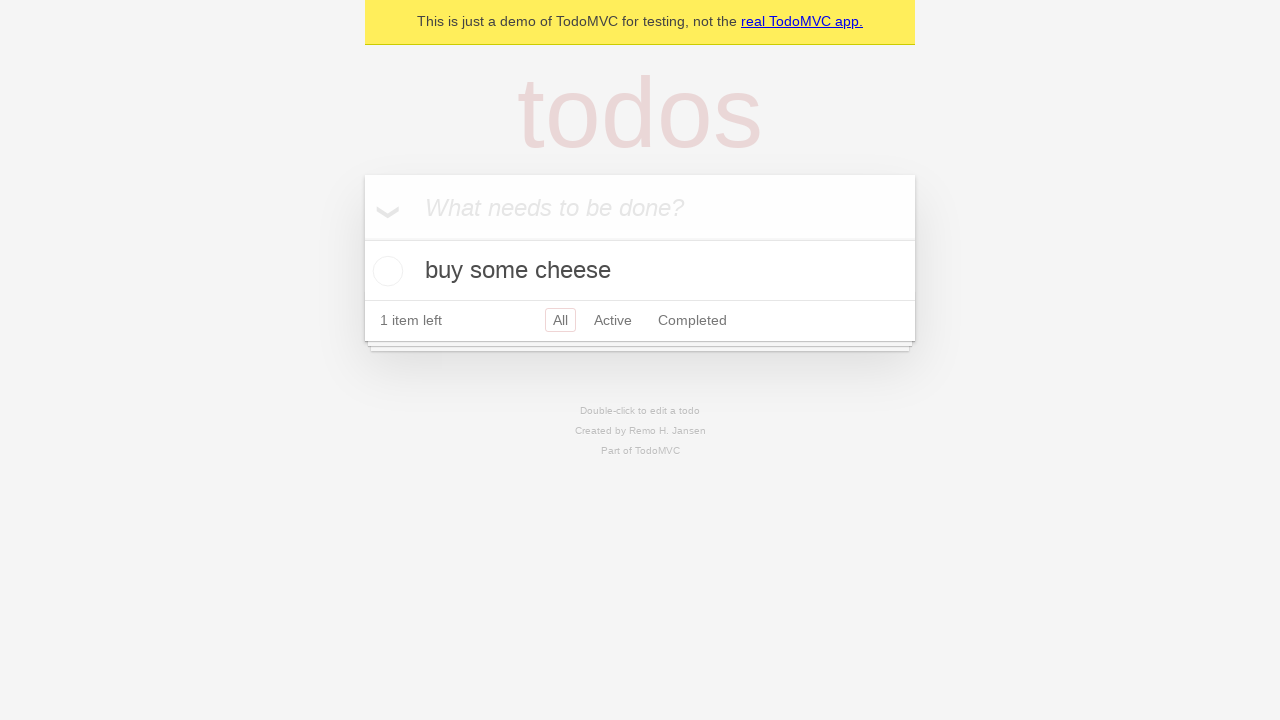

Filled new todo input with 'feed the cat' on .new-todo
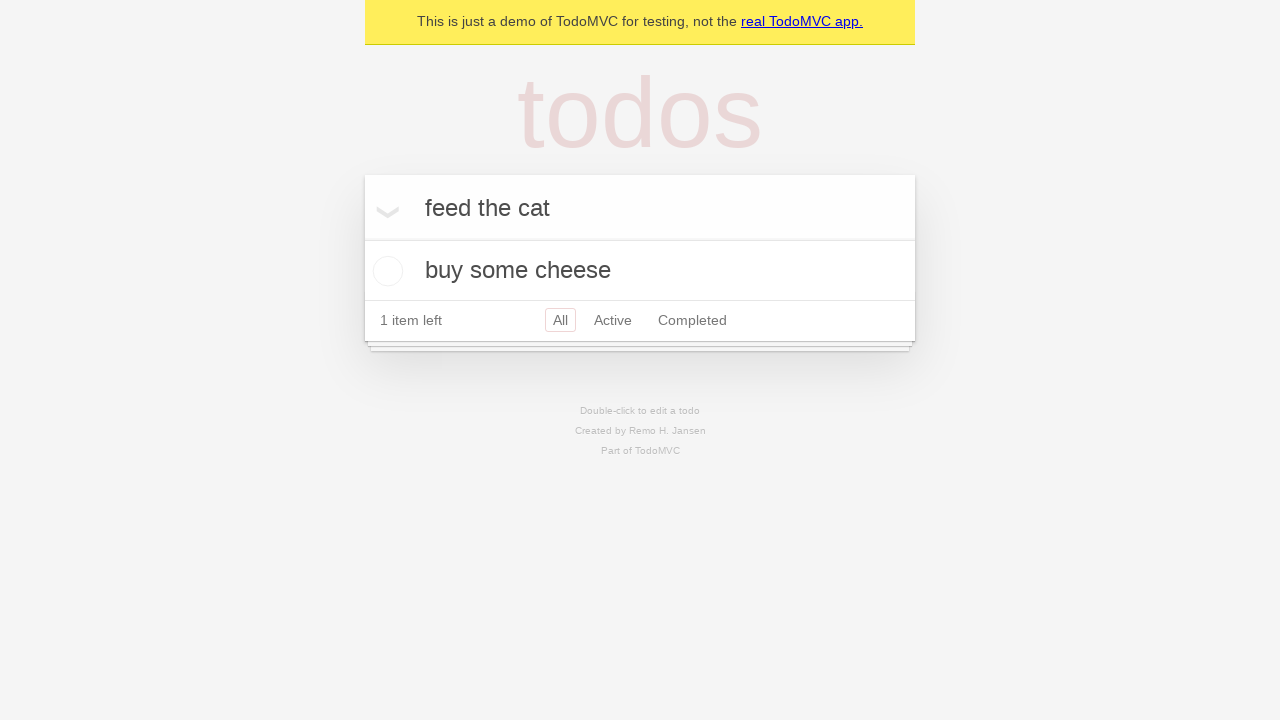

Pressed Enter to create second todo item on .new-todo
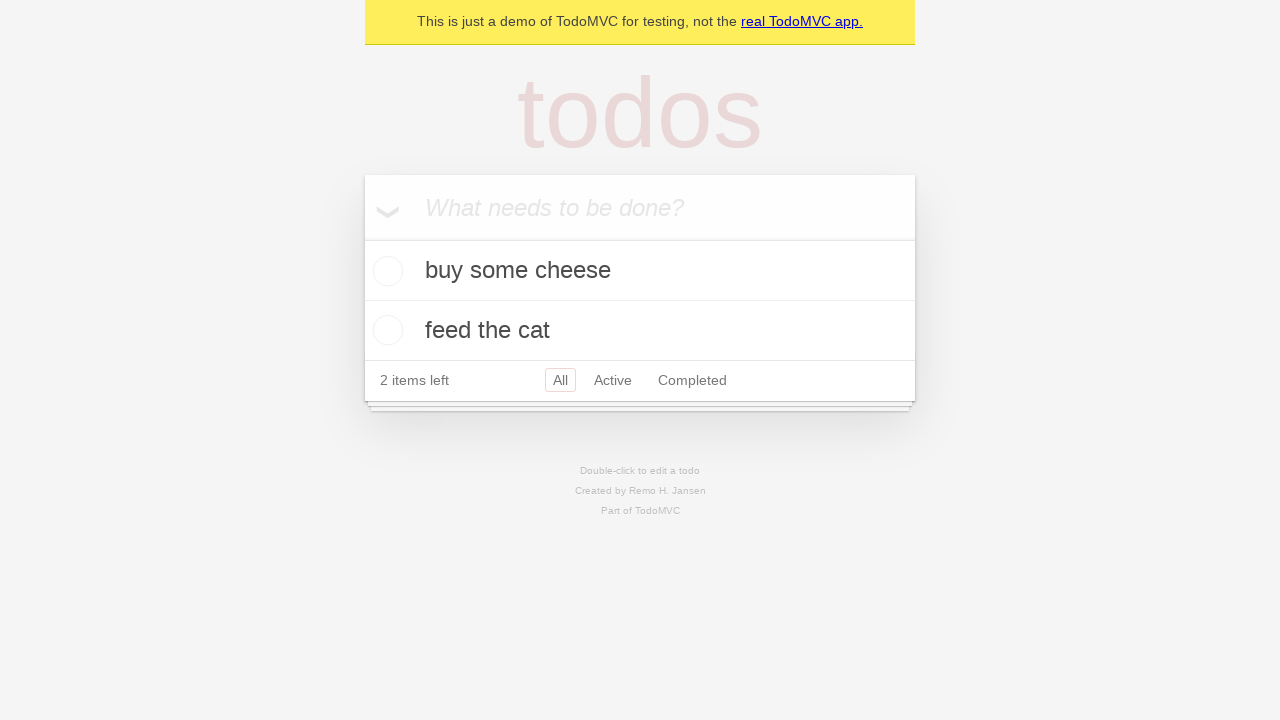

Filled new todo input with 'book a doctors appointment' on .new-todo
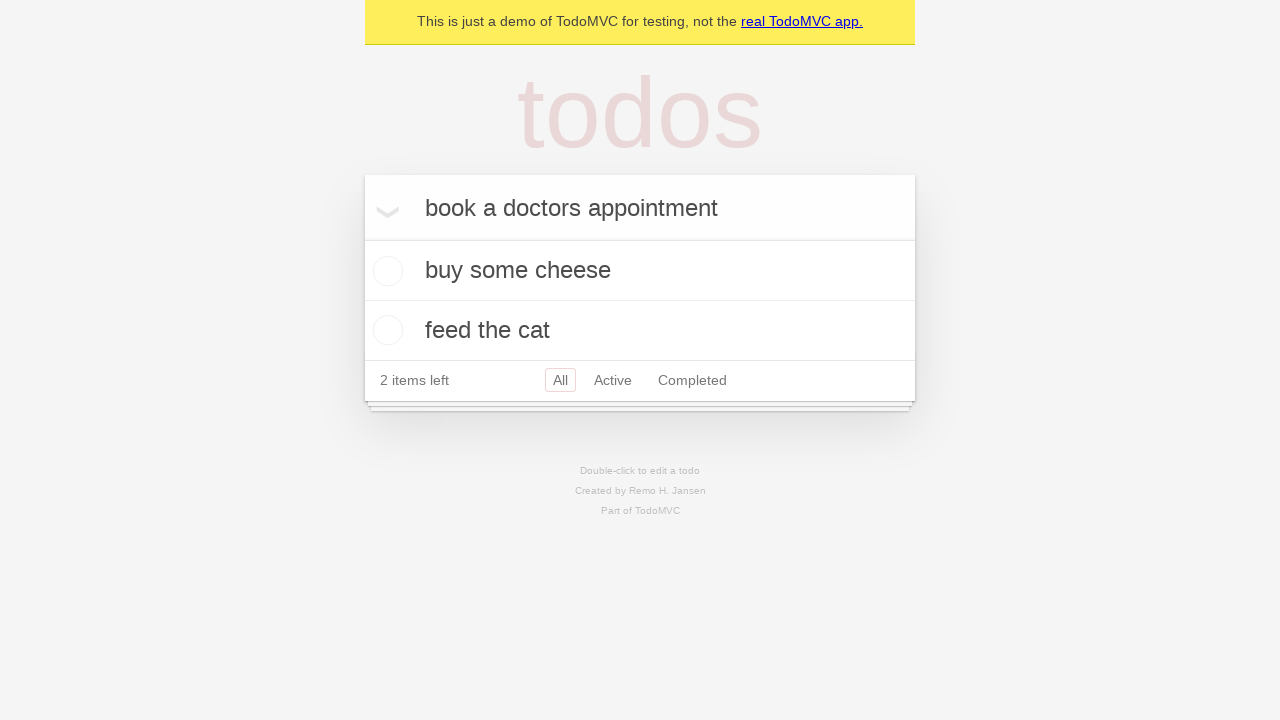

Pressed Enter to create third todo item on .new-todo
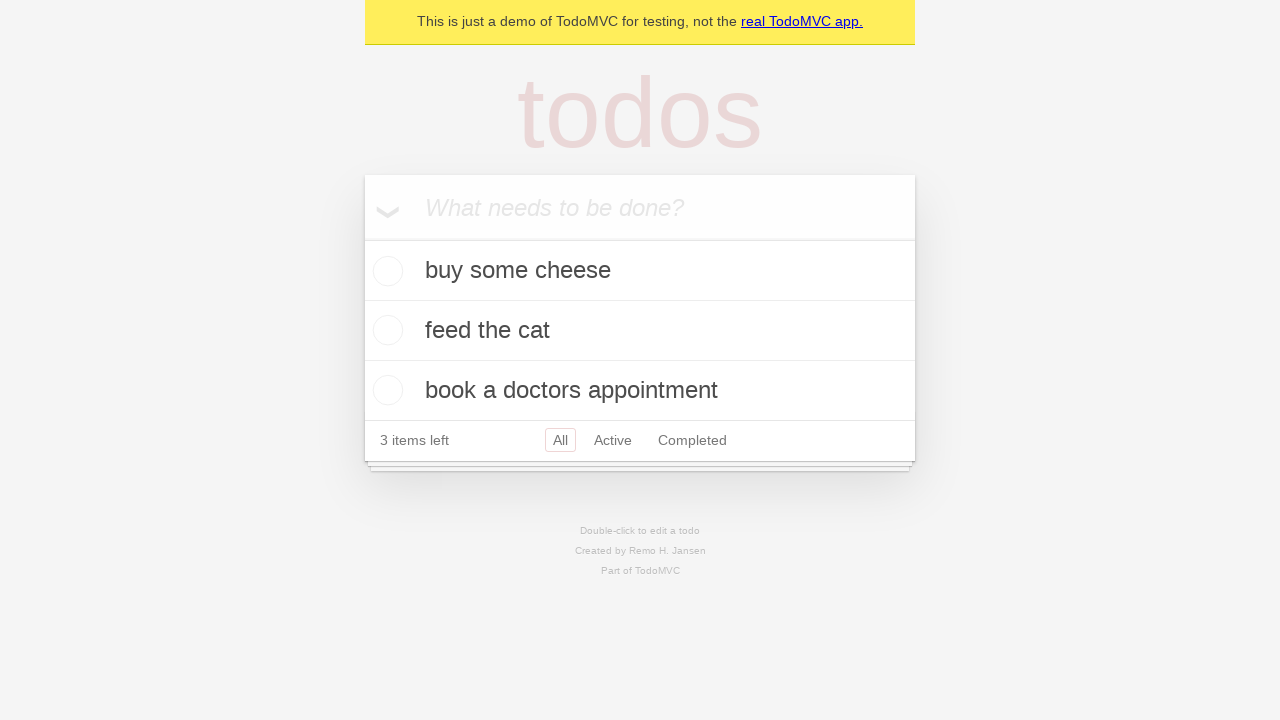

Waited for all 3 todo items to be loaded
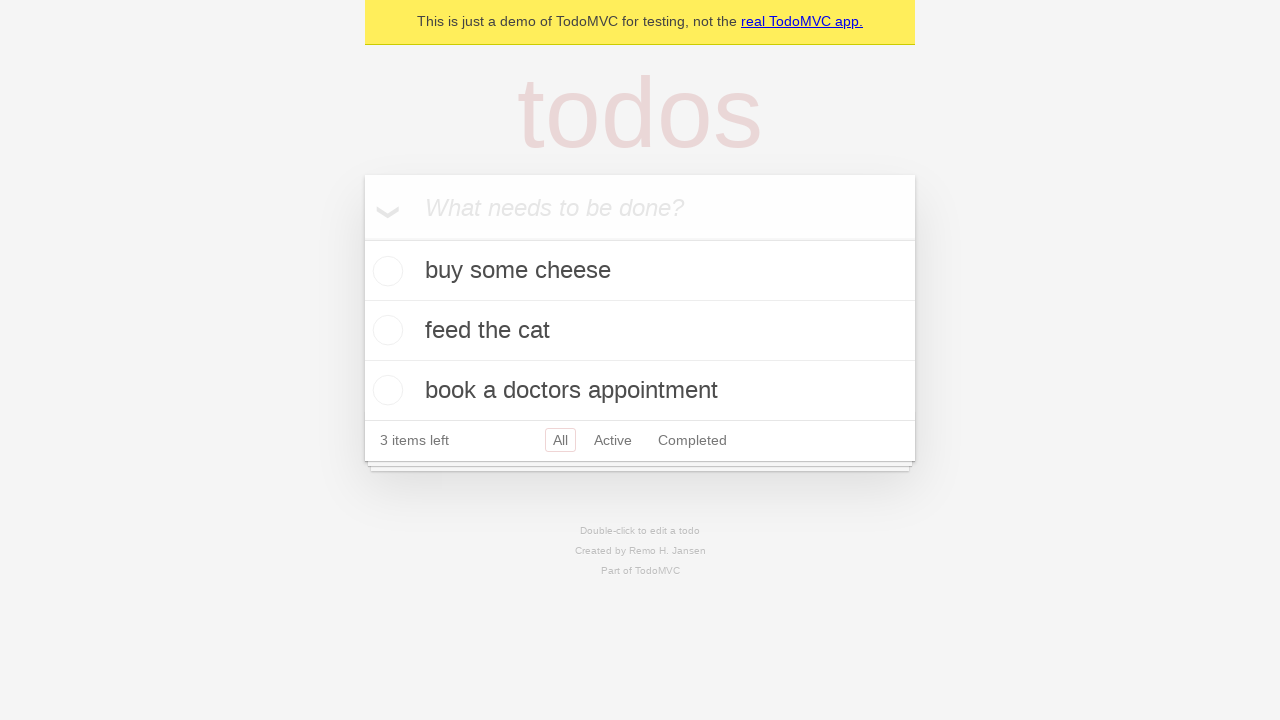

Double-clicked second todo item to enter edit mode at (640, 331) on .todo-list li >> nth=1
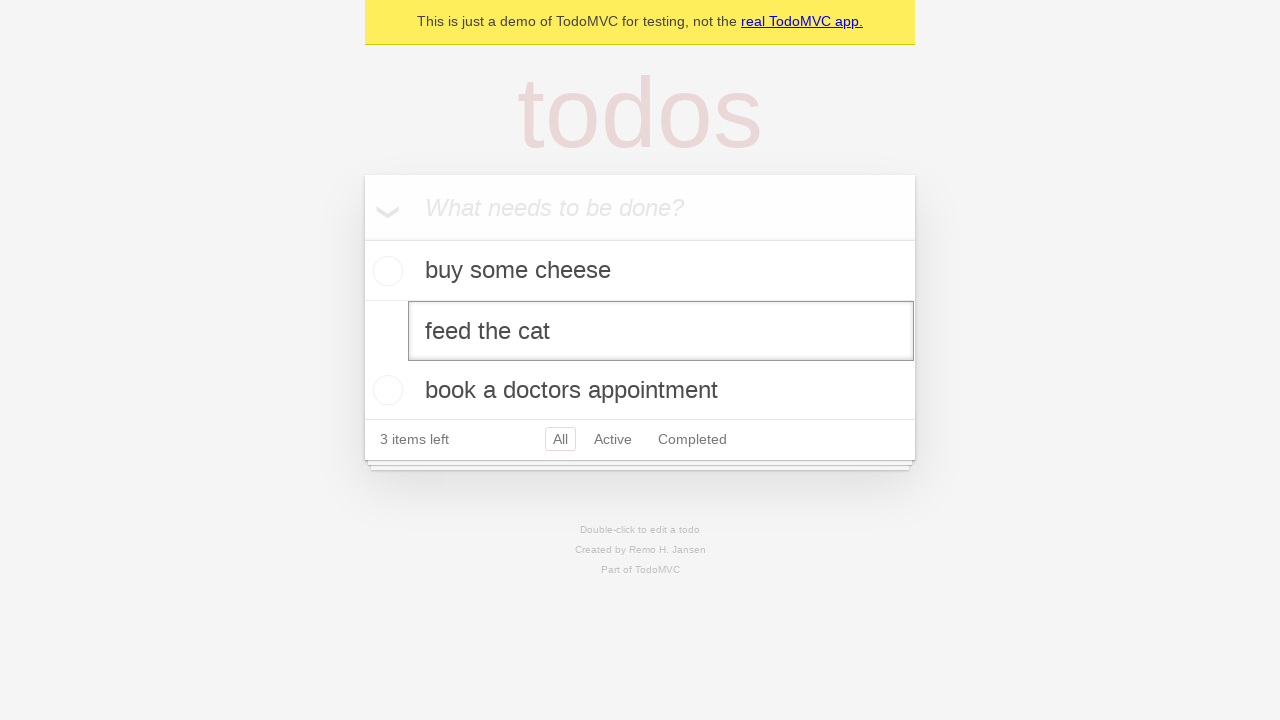

Cleared the edit field to empty string on .todo-list li >> nth=1 >> .edit
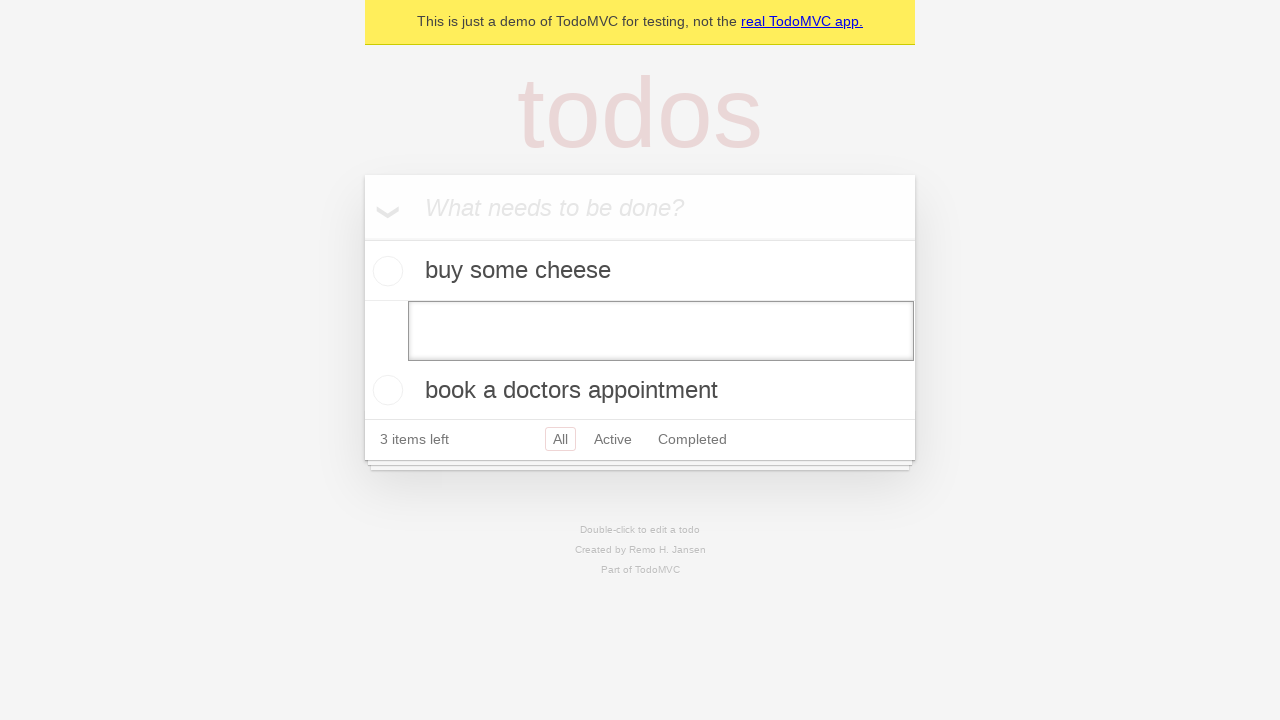

Pressed Enter to submit empty edit, removing the todo item on .todo-list li >> nth=1 >> .edit
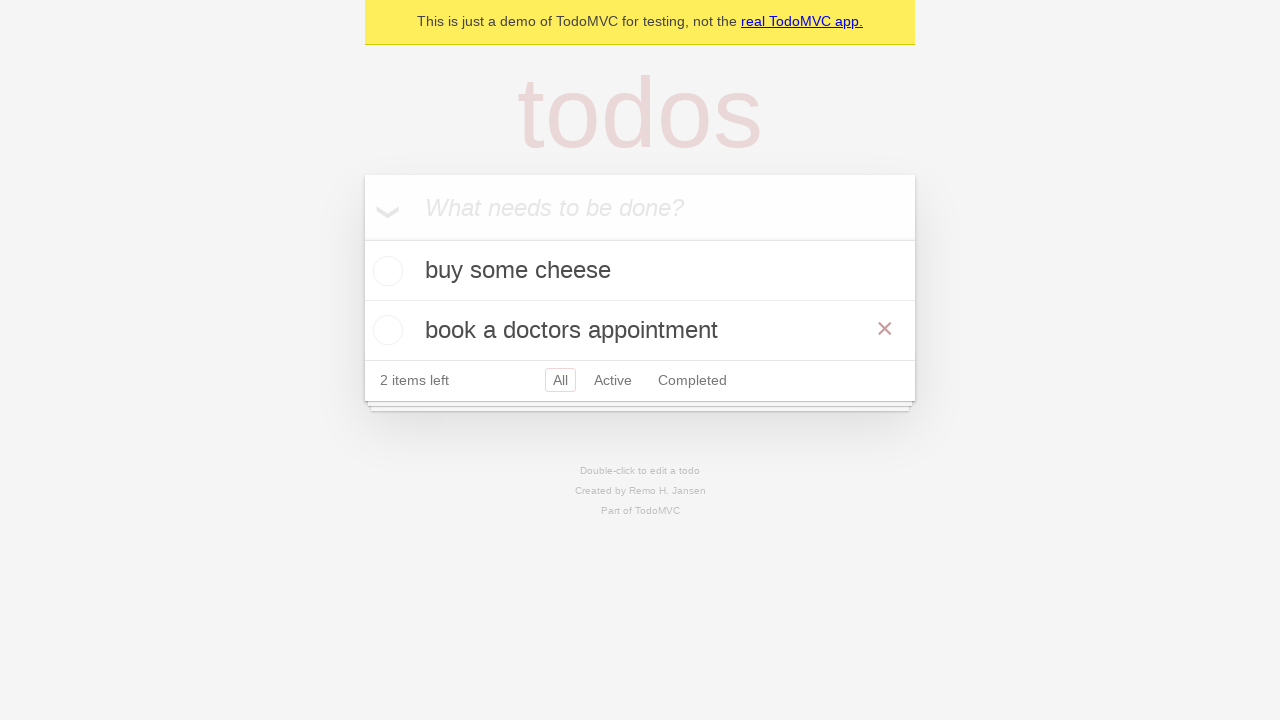

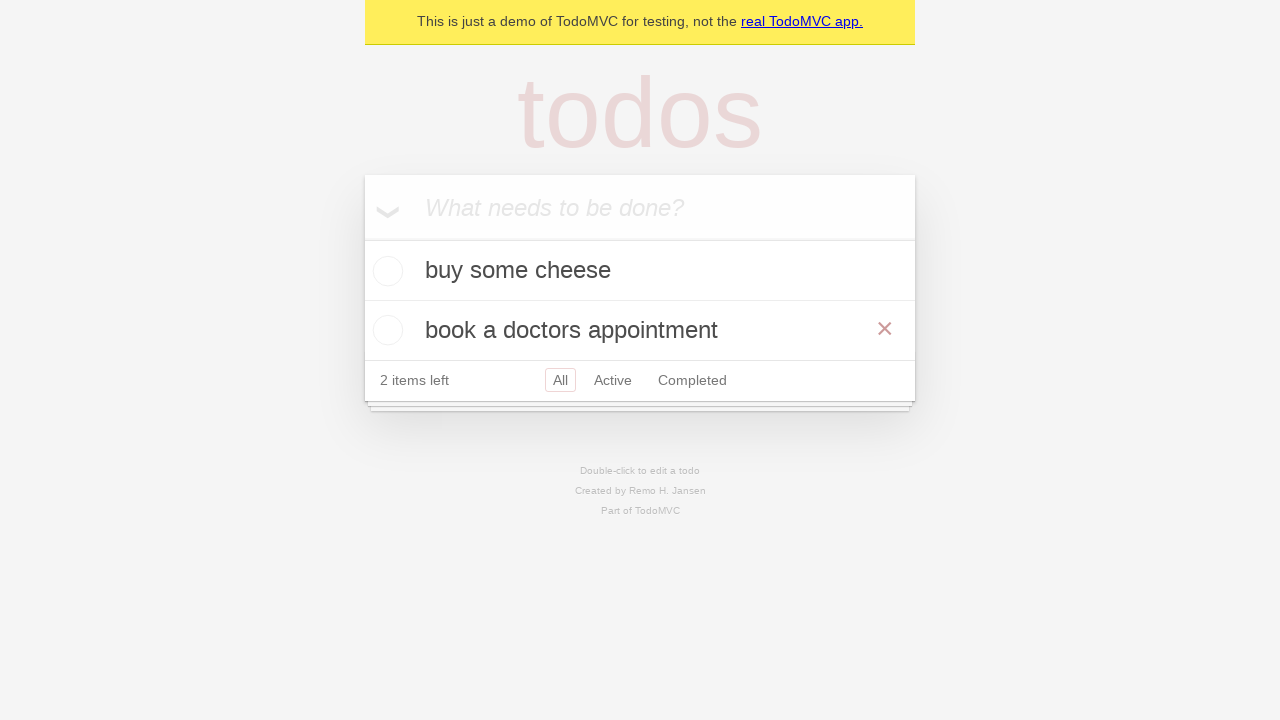